Tests different types of JavaScript alerts including simple alert, confirm dialog, and prompt dialog by interacting with buttons and handling the resulting popups

Starting URL: https://demo.automationtesting.in/Alerts.html

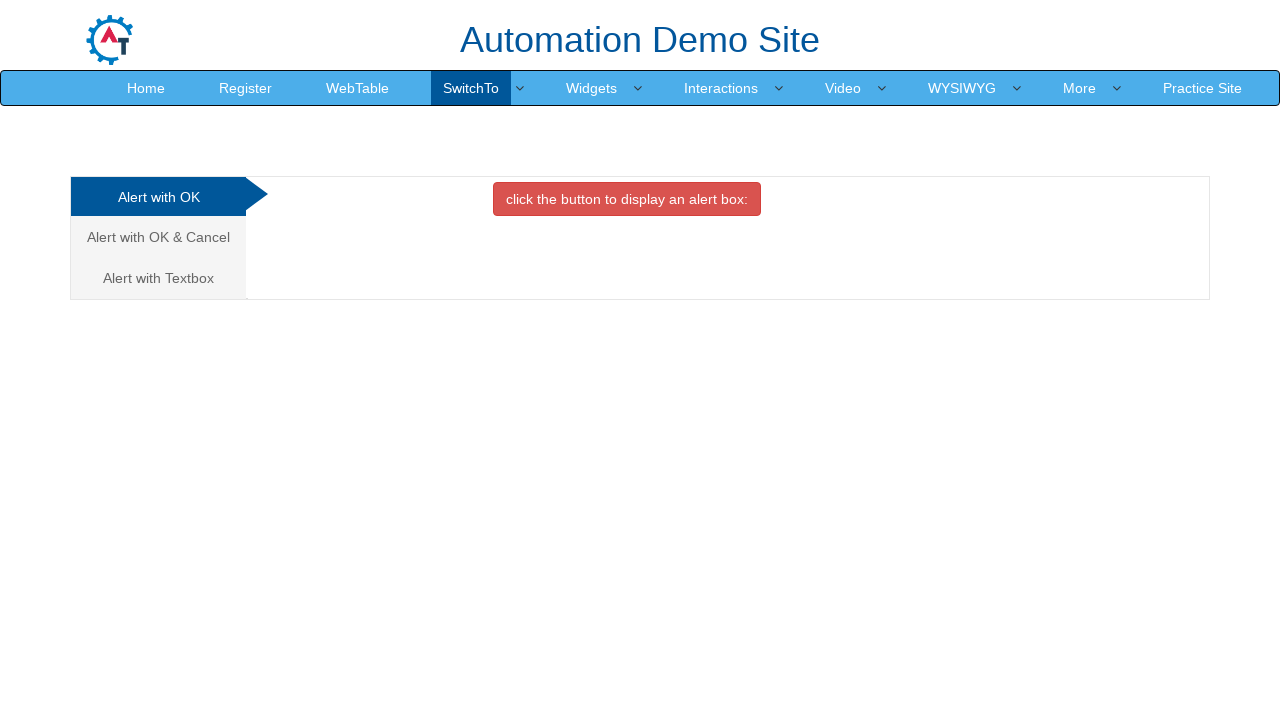

Clicked button to trigger simple alert at (627, 199) on xpath=//button[@class='btn btn-danger']
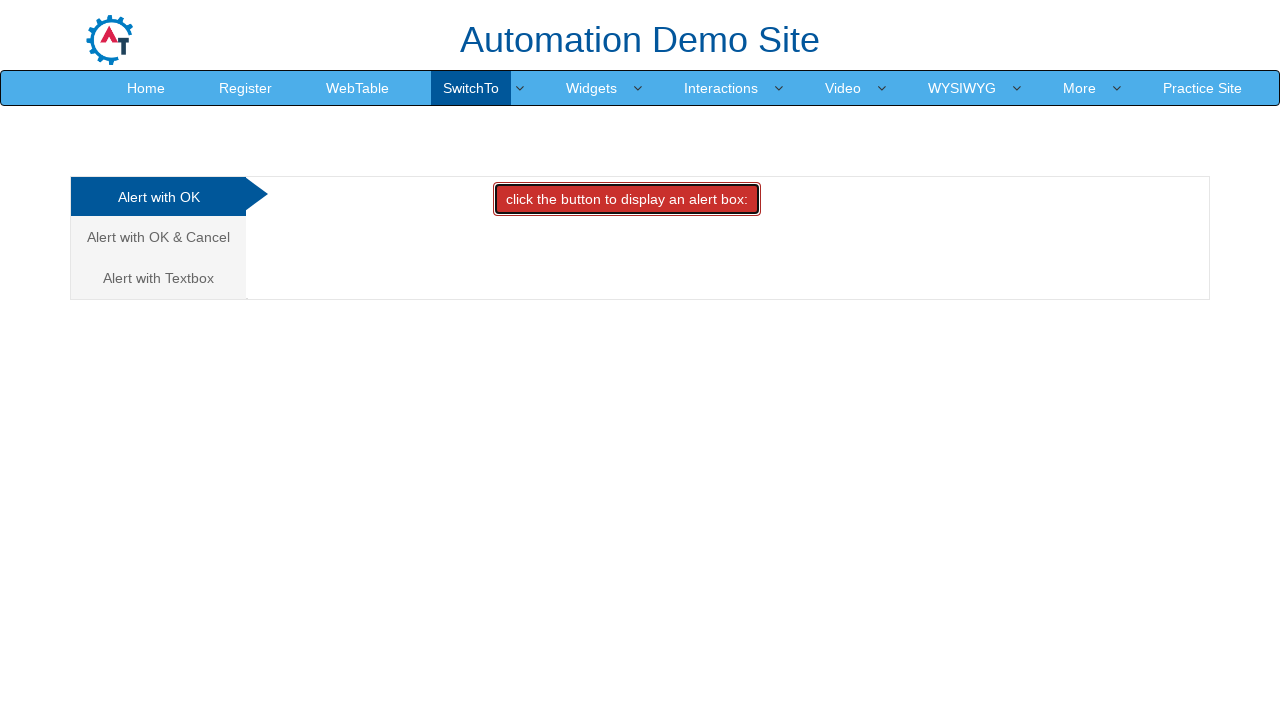

Set up dialog handler to accept simple alert
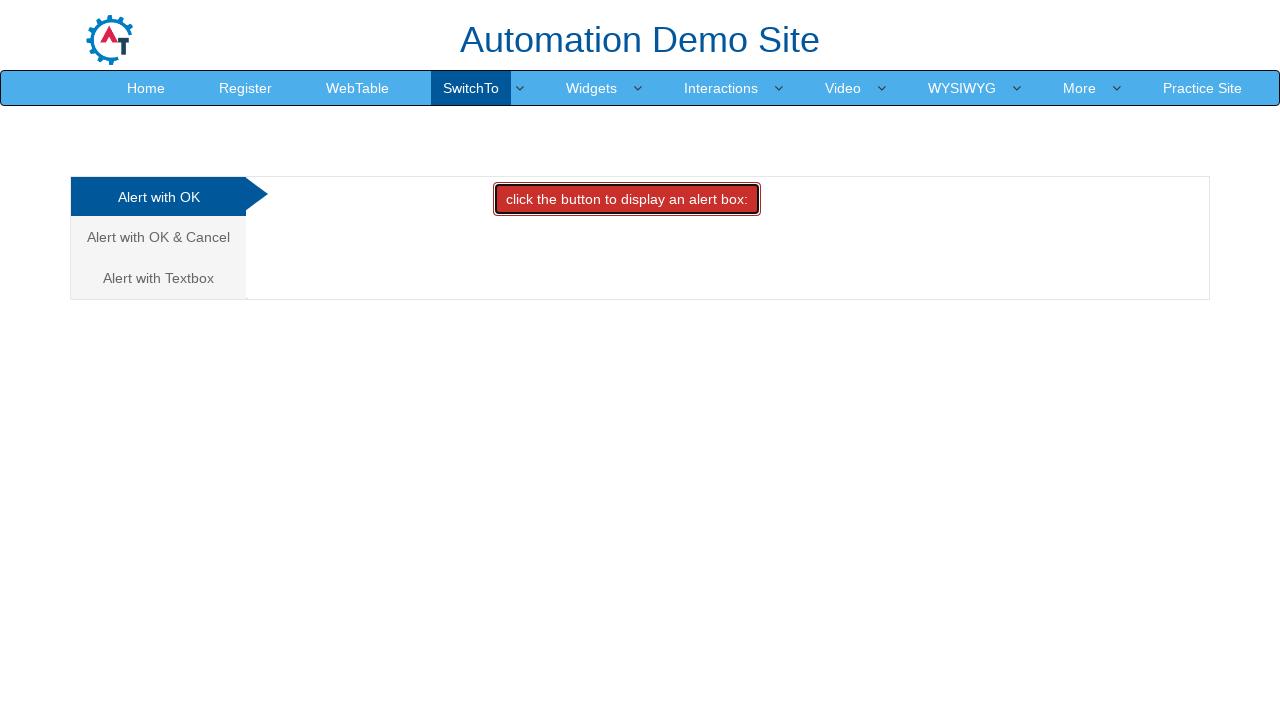

Navigated to Alert with OK & Cancel section at (158, 237) on text=Alert with OK & Cancel
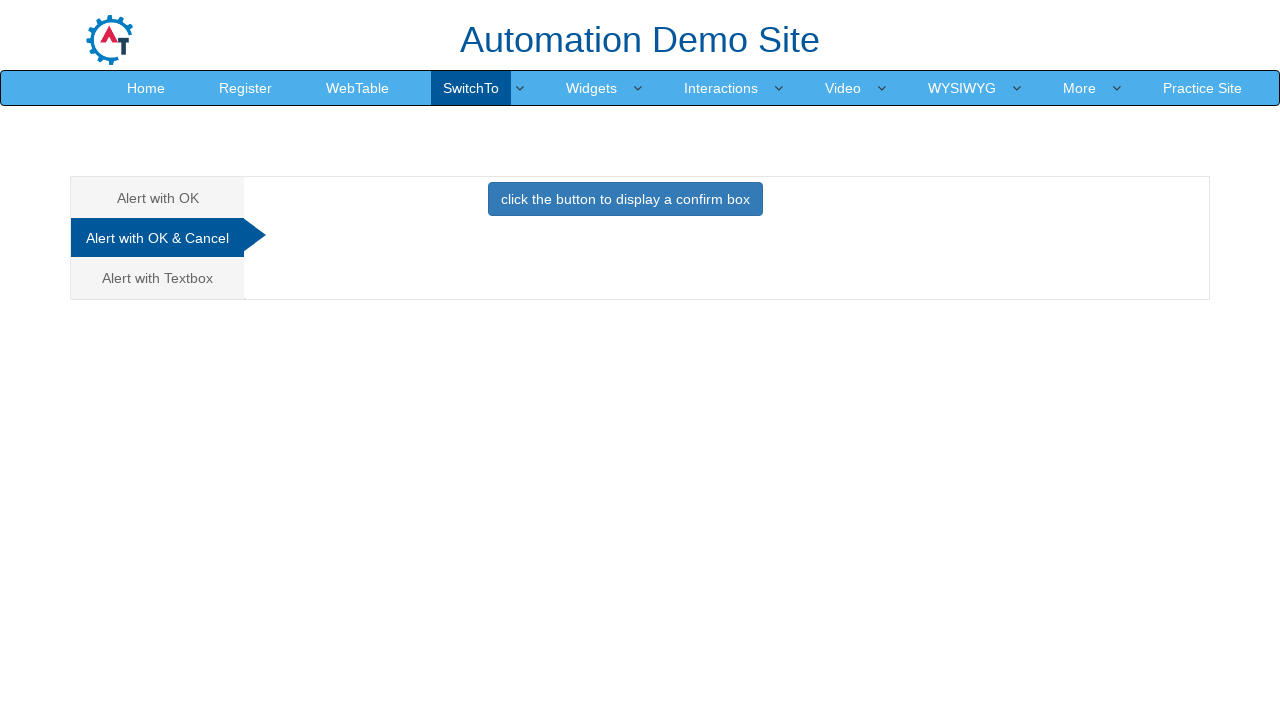

Clicked button to trigger confirm dialog at (625, 199) on xpath=//button[@class='btn btn-primary']
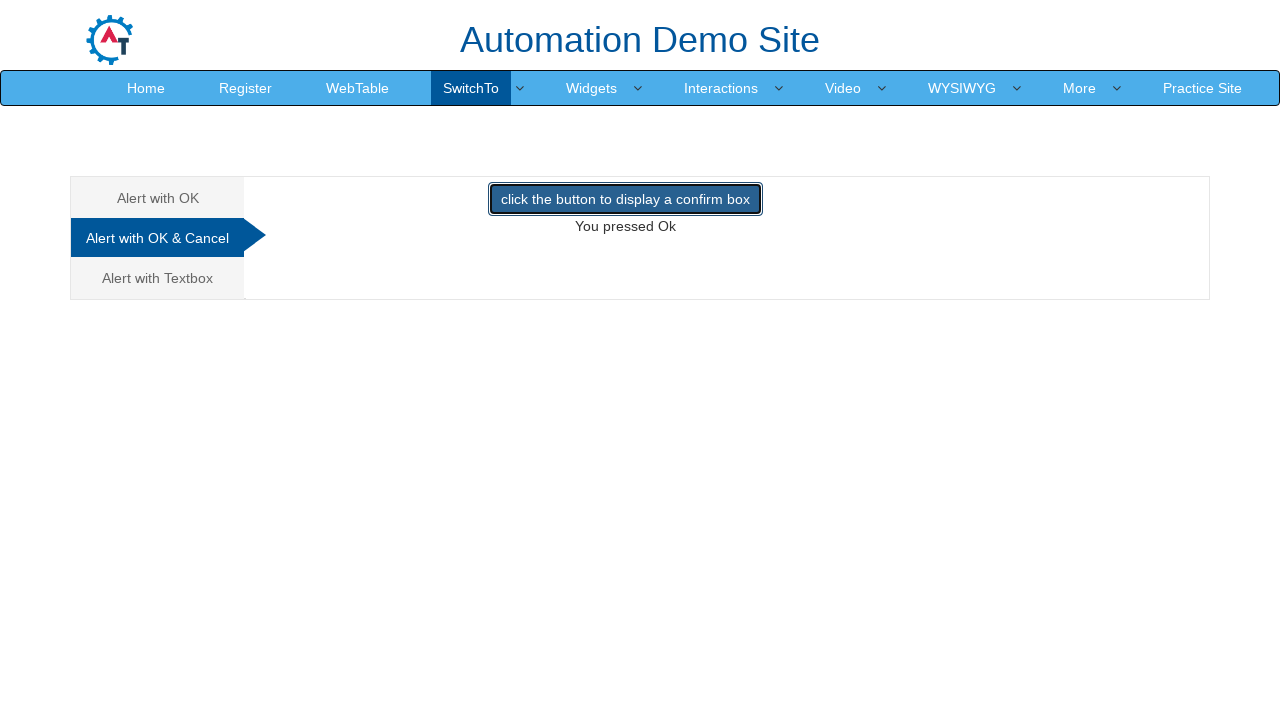

Set up dialog handler to dismiss confirm dialog
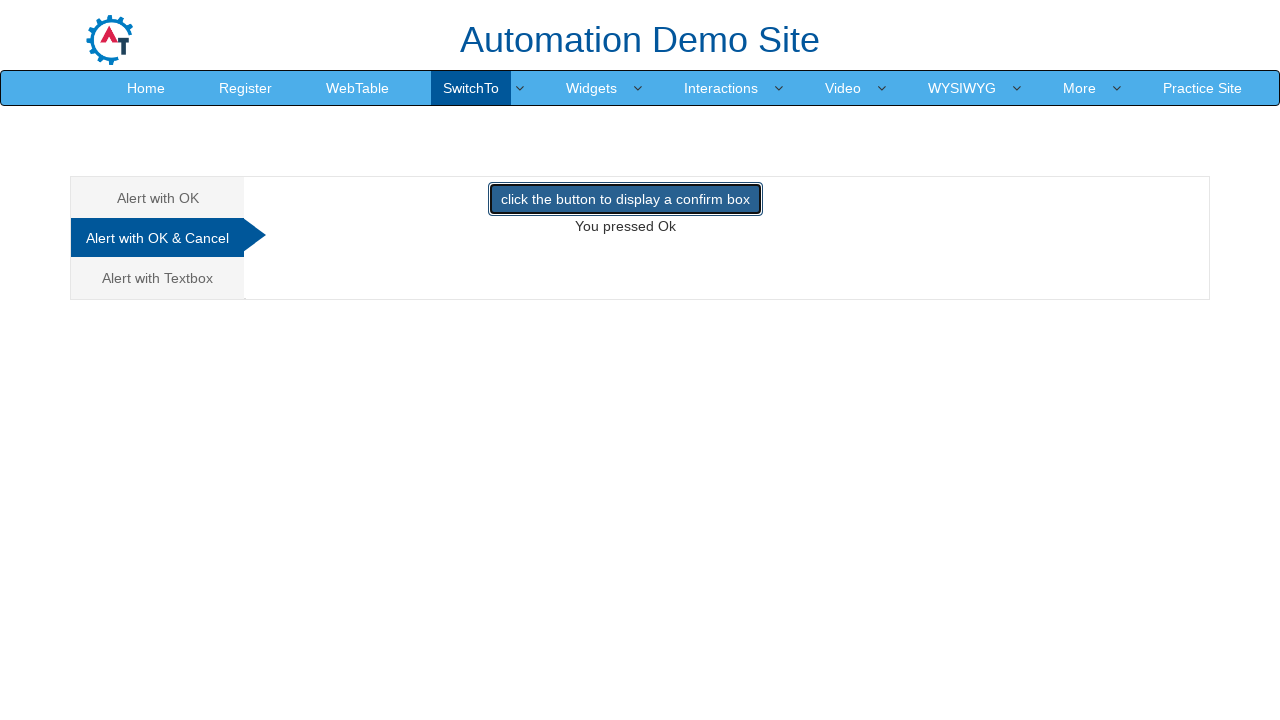

Verified result text from confirm dialog
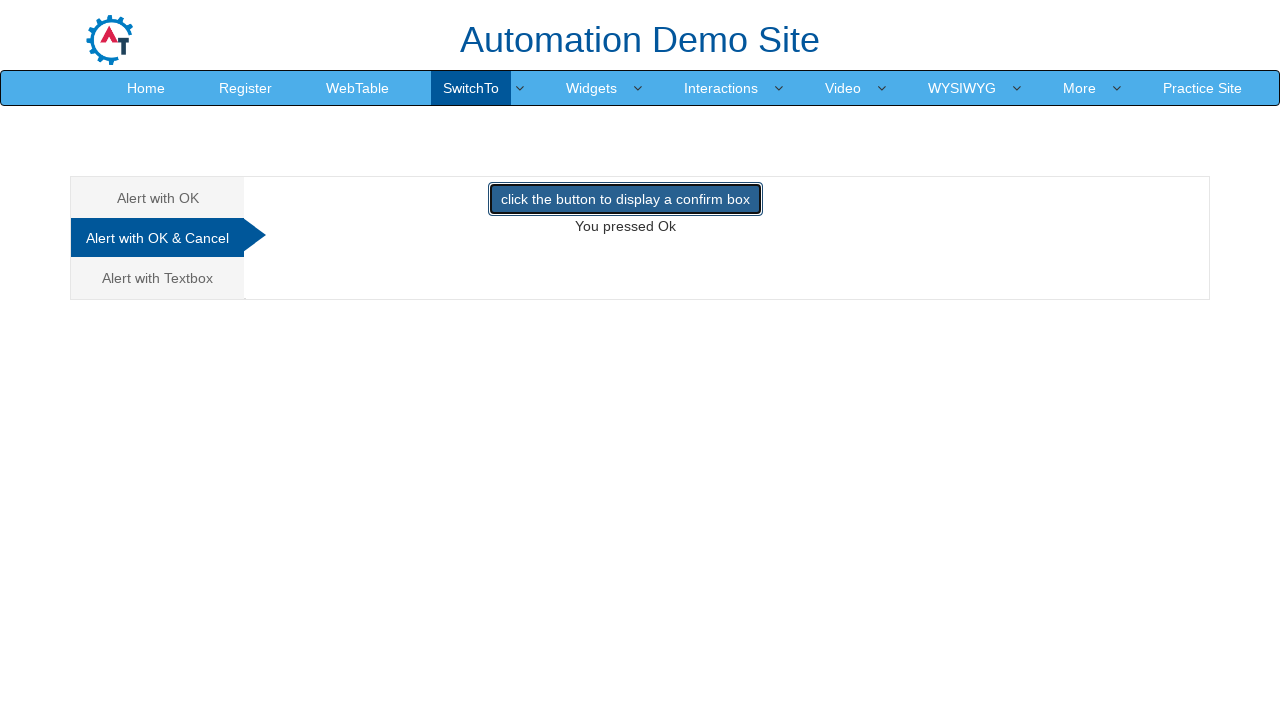

Navigated to Alert with Textbox section at (158, 278) on text=Alert with Textbox
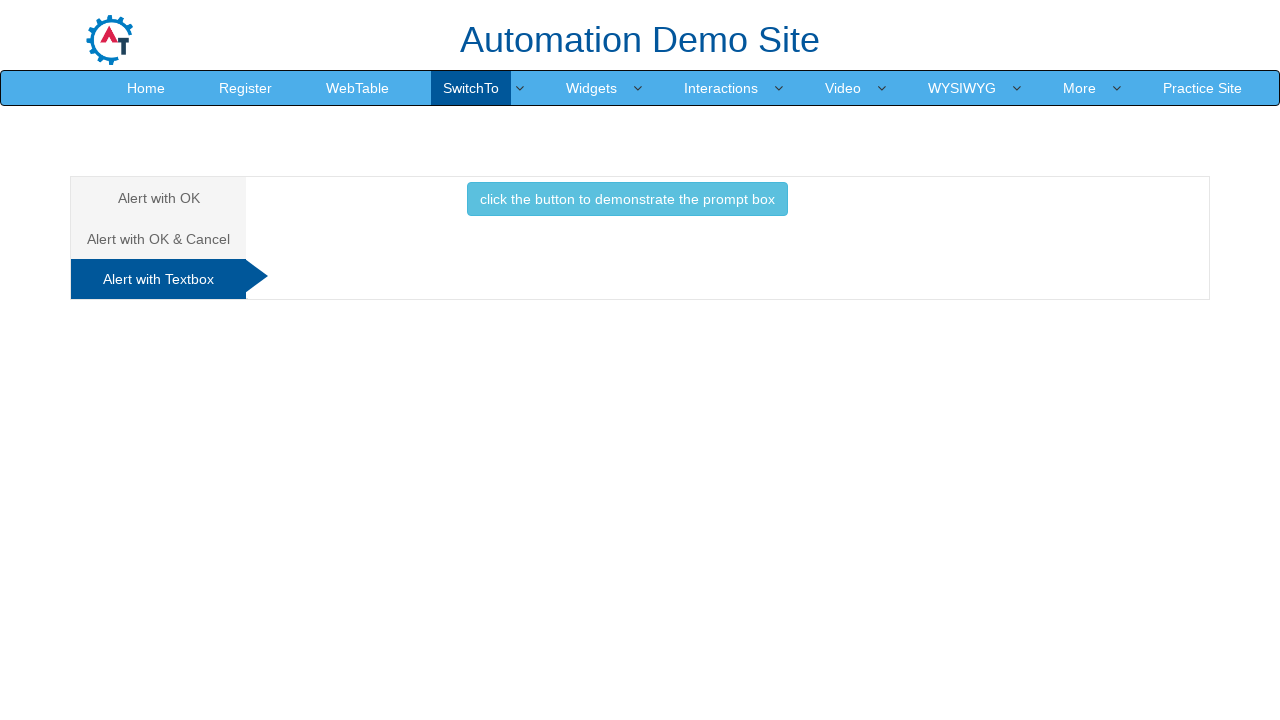

Clicked button to trigger prompt dialog at (627, 199) on xpath=//button[@class='btn btn-info']
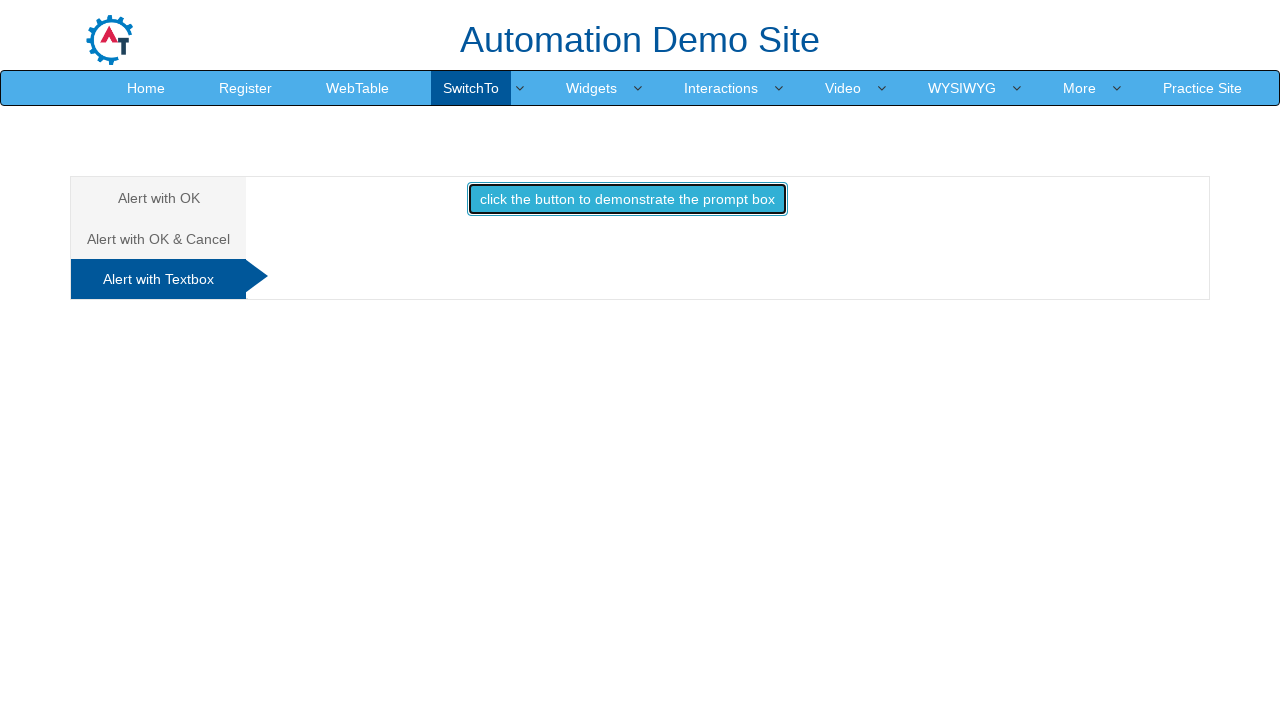

Set up dialog handler to accept prompt dialog with text 'Test User Input'
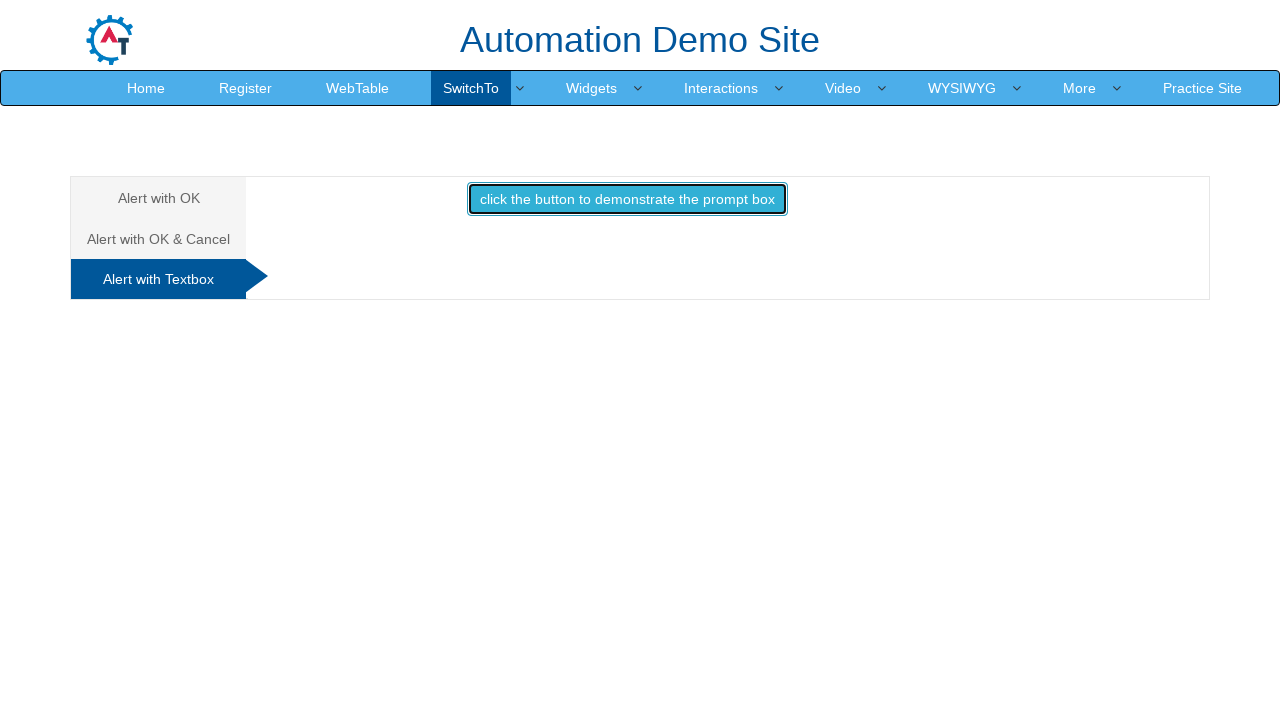

Verified result text from prompt dialog
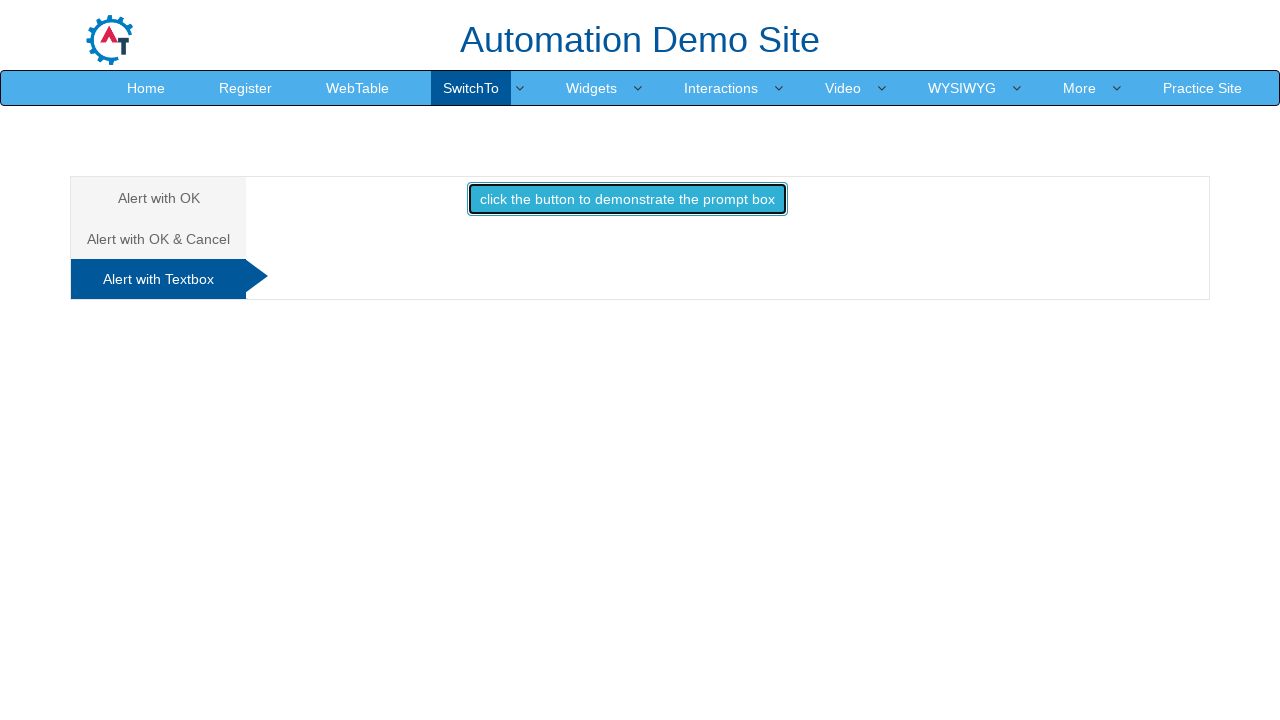

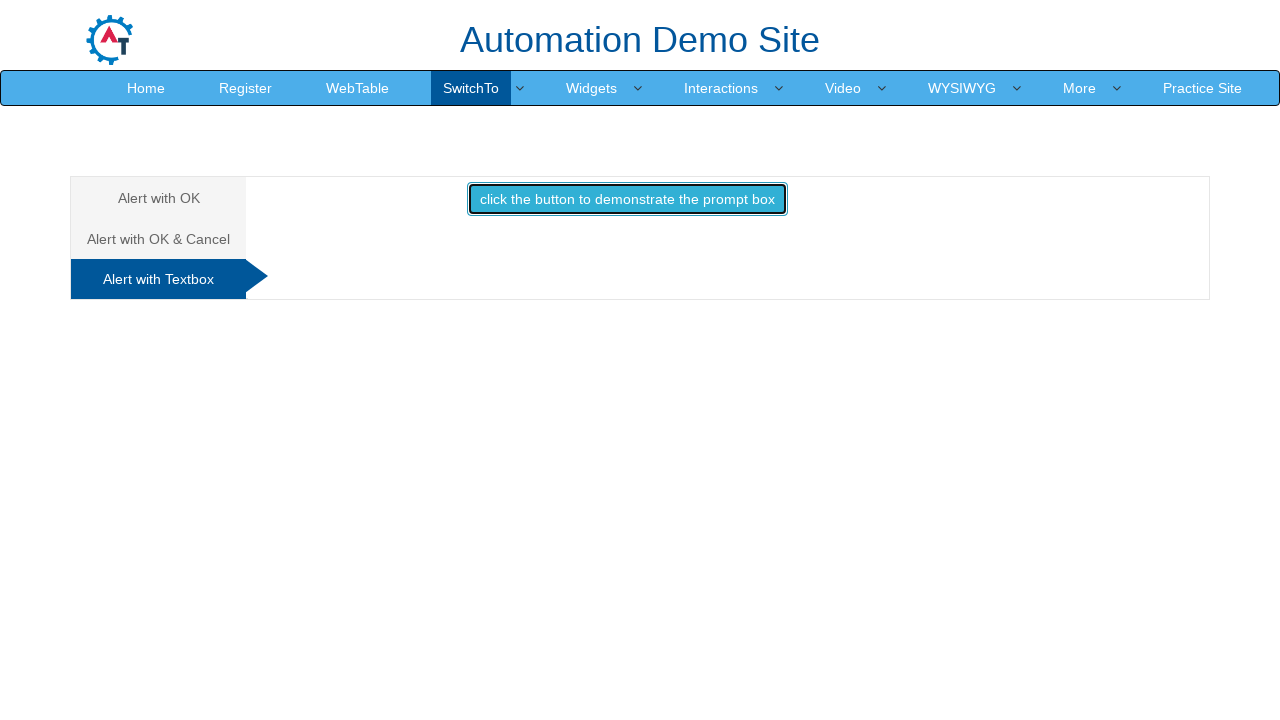